Tests that the complete all checkbox updates state when individual items are completed or cleared

Starting URL: https://demo.playwright.dev/todomvc

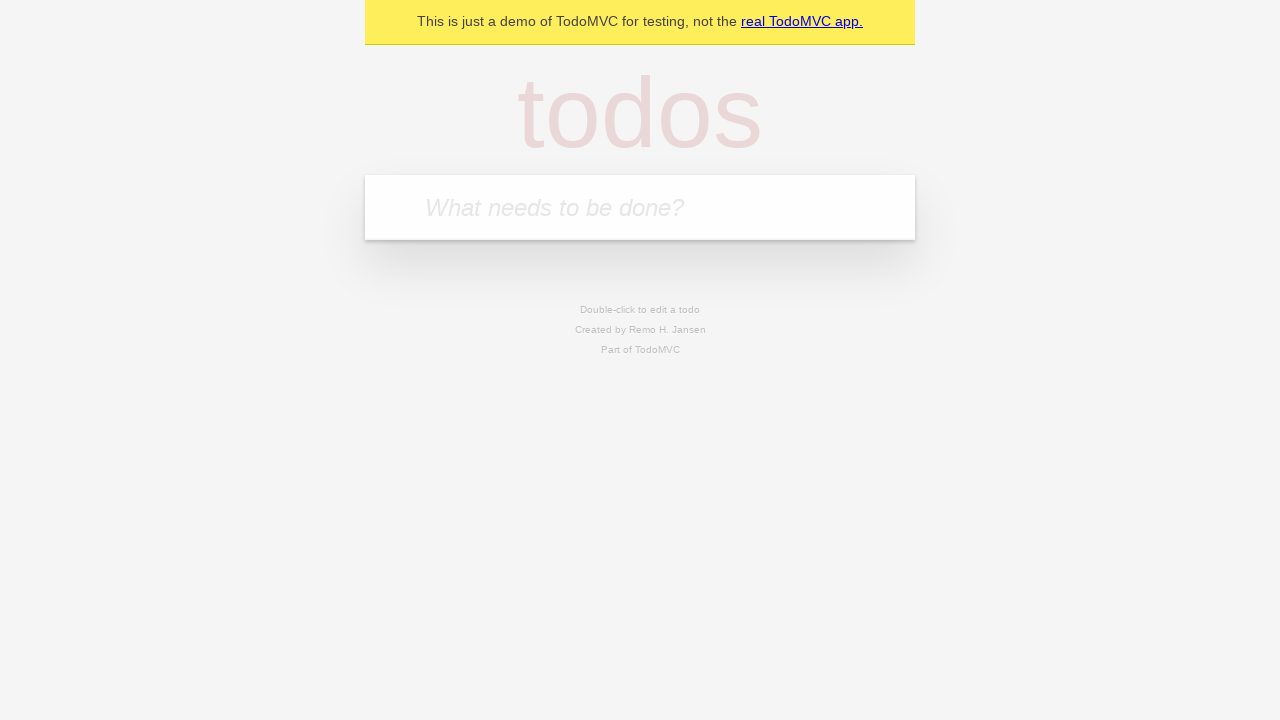

Filled new todo field with 'buy some cheese' on internal:attr=[placeholder="What needs to be done?"i]
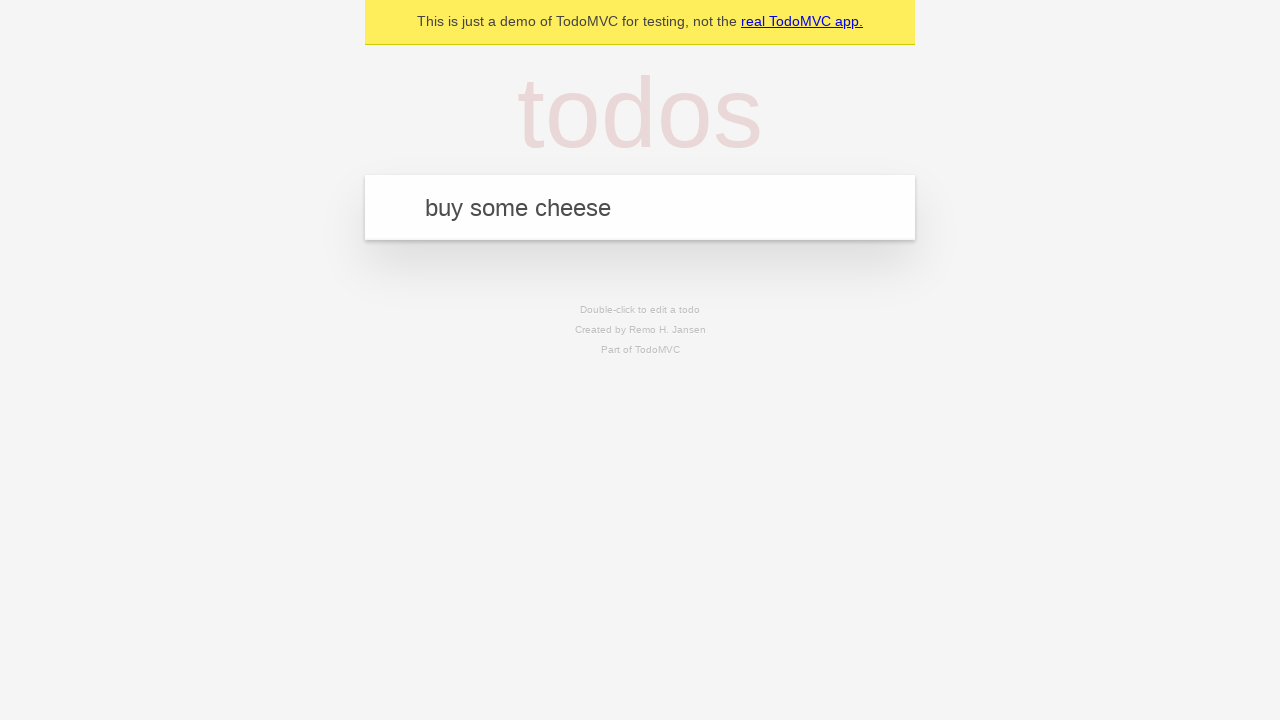

Pressed Enter to add 'buy some cheese' to the todo list on internal:attr=[placeholder="What needs to be done?"i]
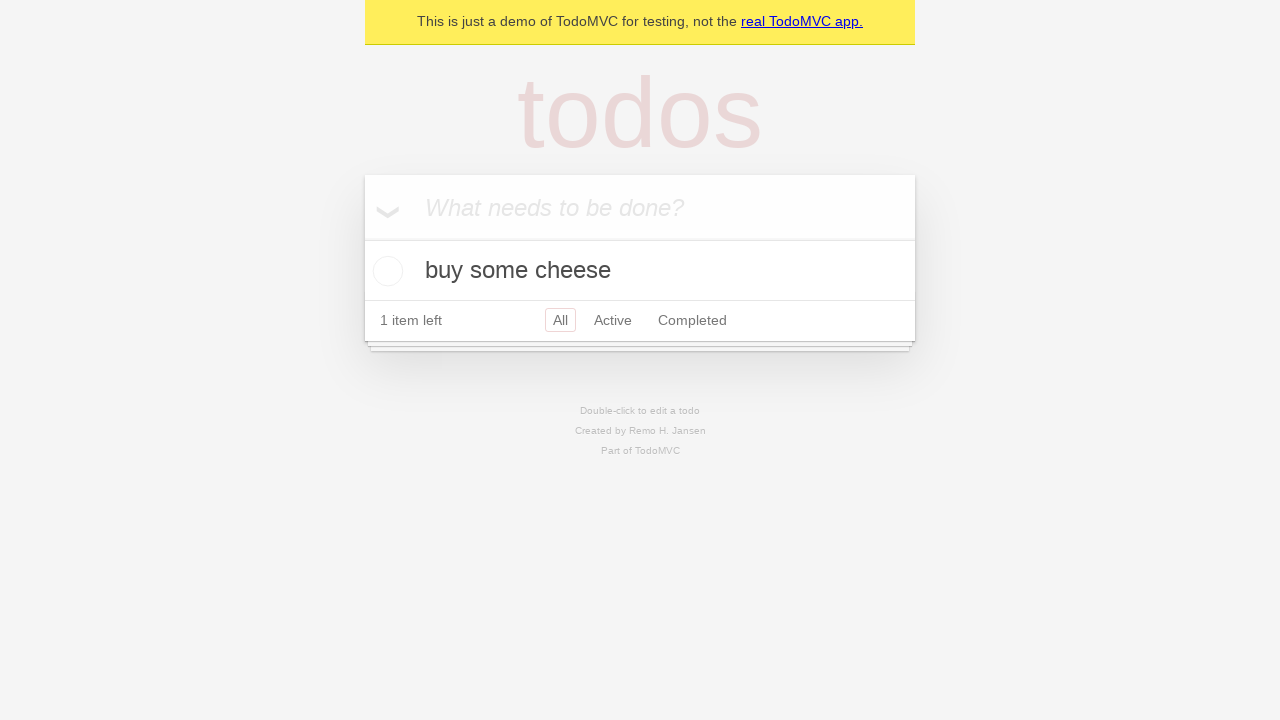

Filled new todo field with 'feed the cat' on internal:attr=[placeholder="What needs to be done?"i]
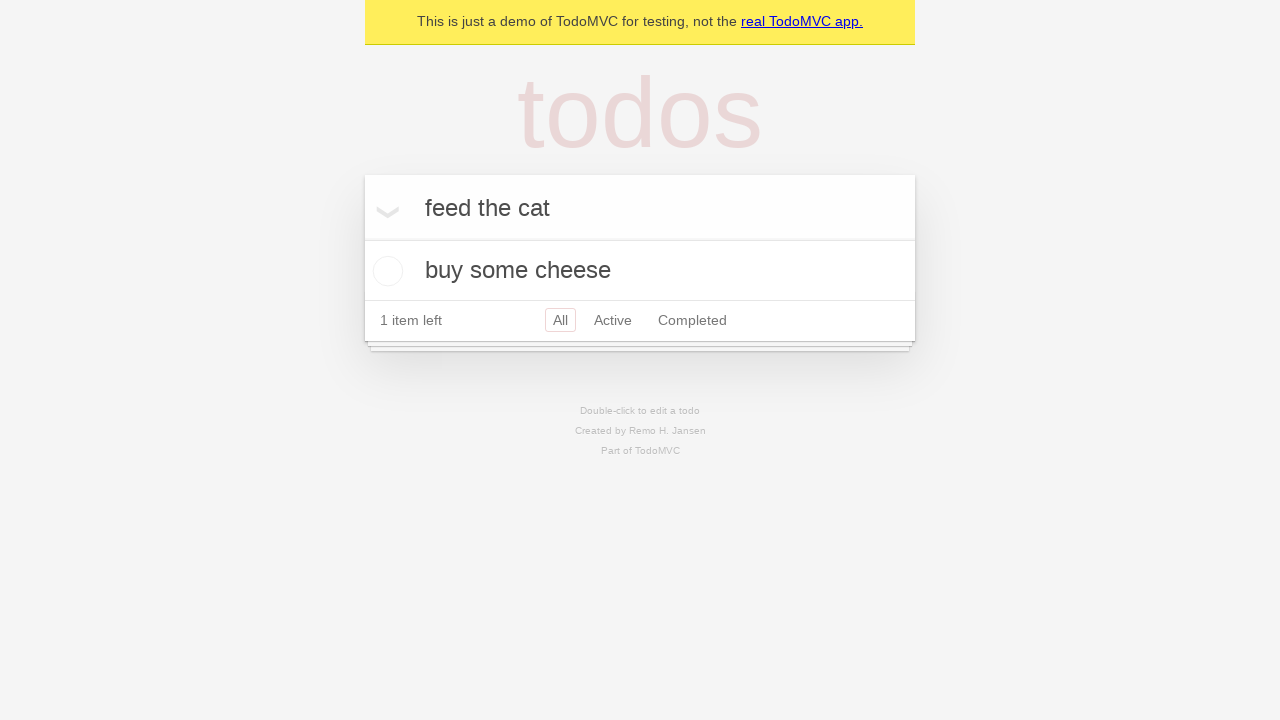

Pressed Enter to add 'feed the cat' to the todo list on internal:attr=[placeholder="What needs to be done?"i]
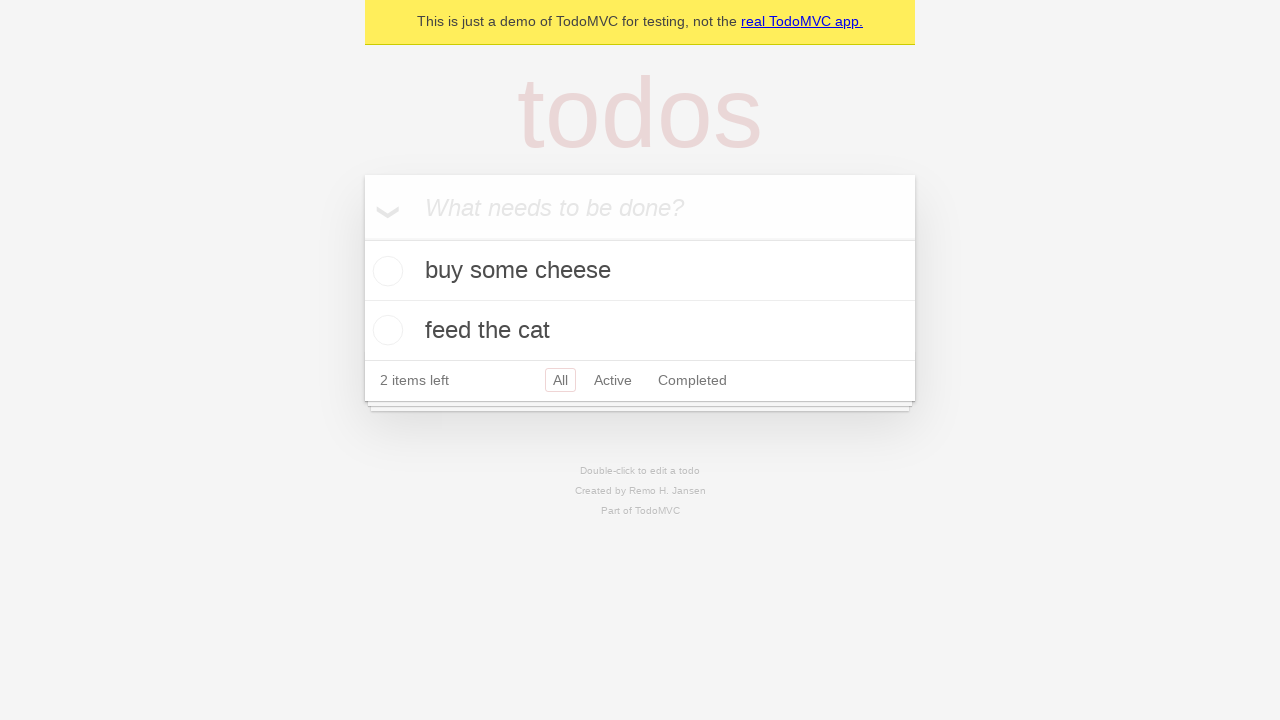

Filled new todo field with 'book a doctors appointment' on internal:attr=[placeholder="What needs to be done?"i]
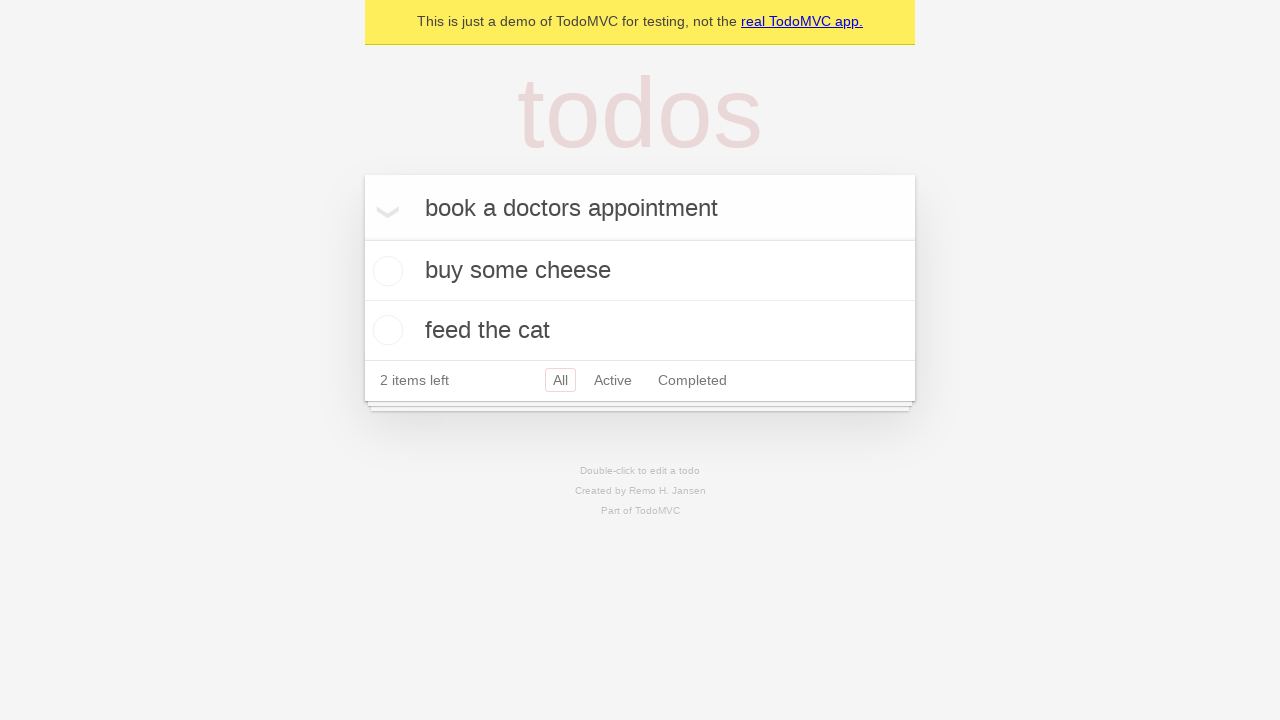

Pressed Enter to add 'book a doctors appointment' to the todo list on internal:attr=[placeholder="What needs to be done?"i]
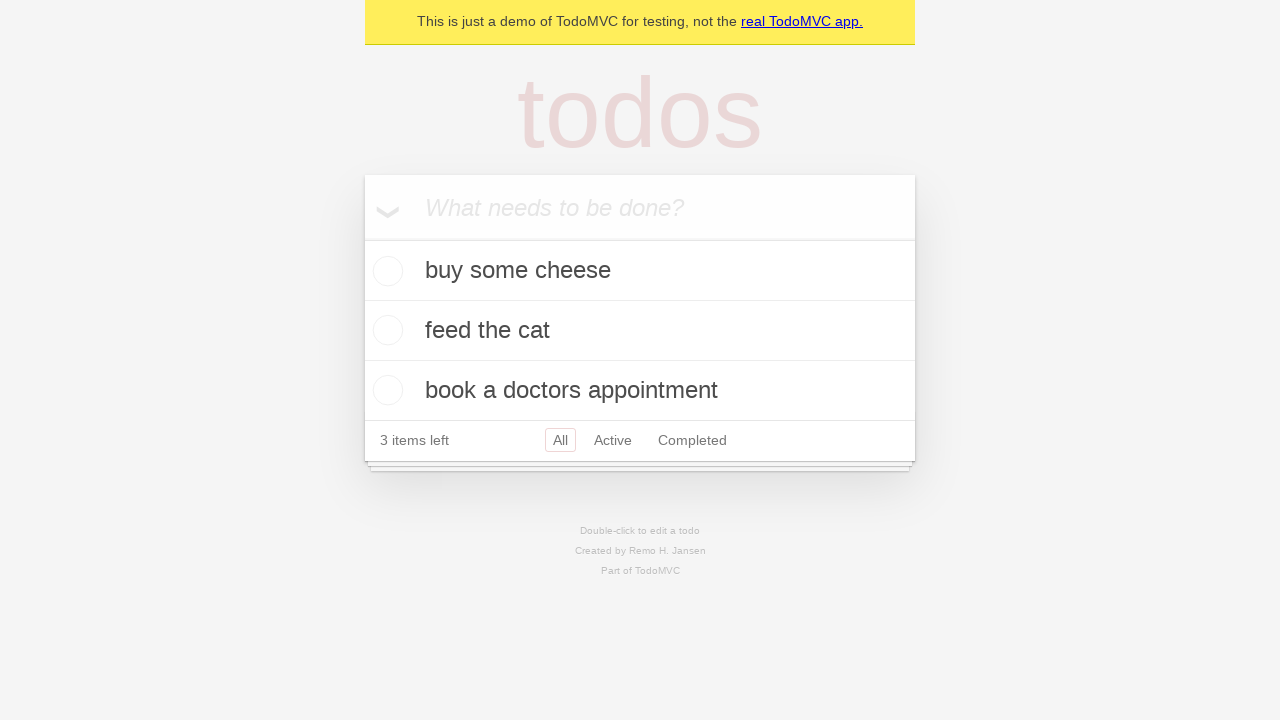

Checked the 'Mark all as complete' checkbox at (362, 238) on internal:label="Mark all as complete"i
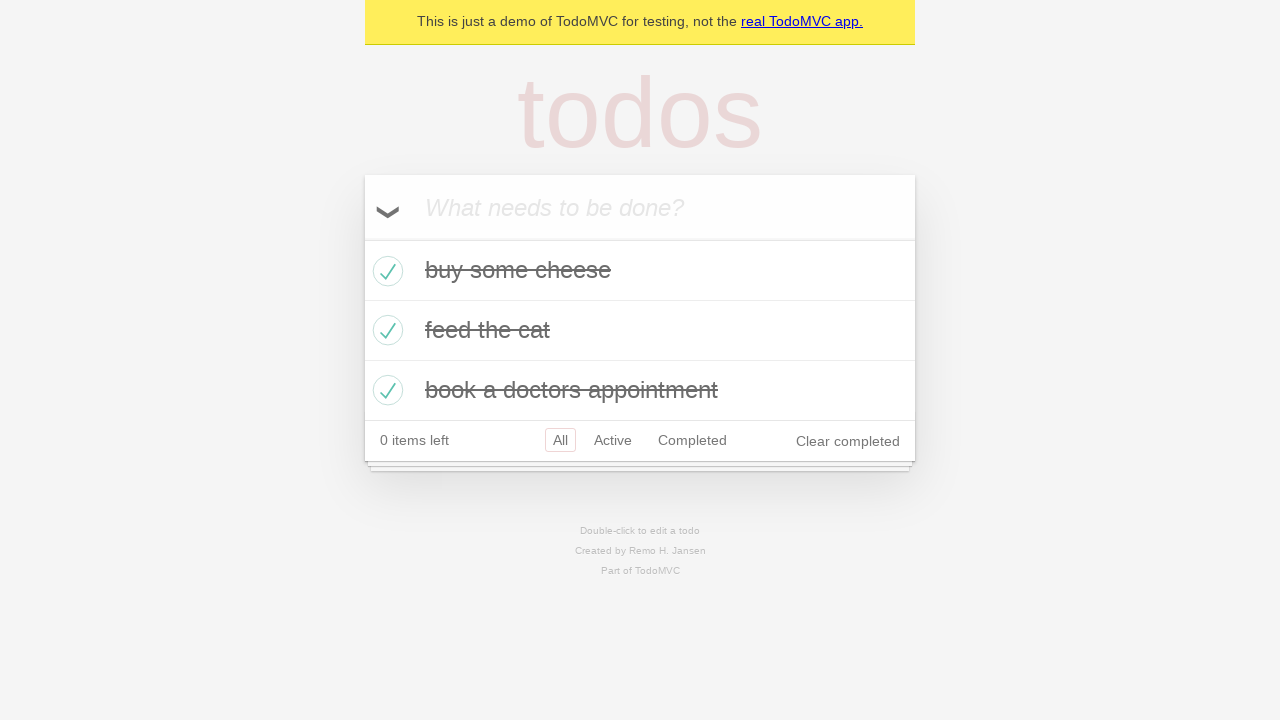

Unchecked the first todo item at (385, 271) on internal:testid=[data-testid="todo-item"s] >> nth=0 >> internal:role=checkbox
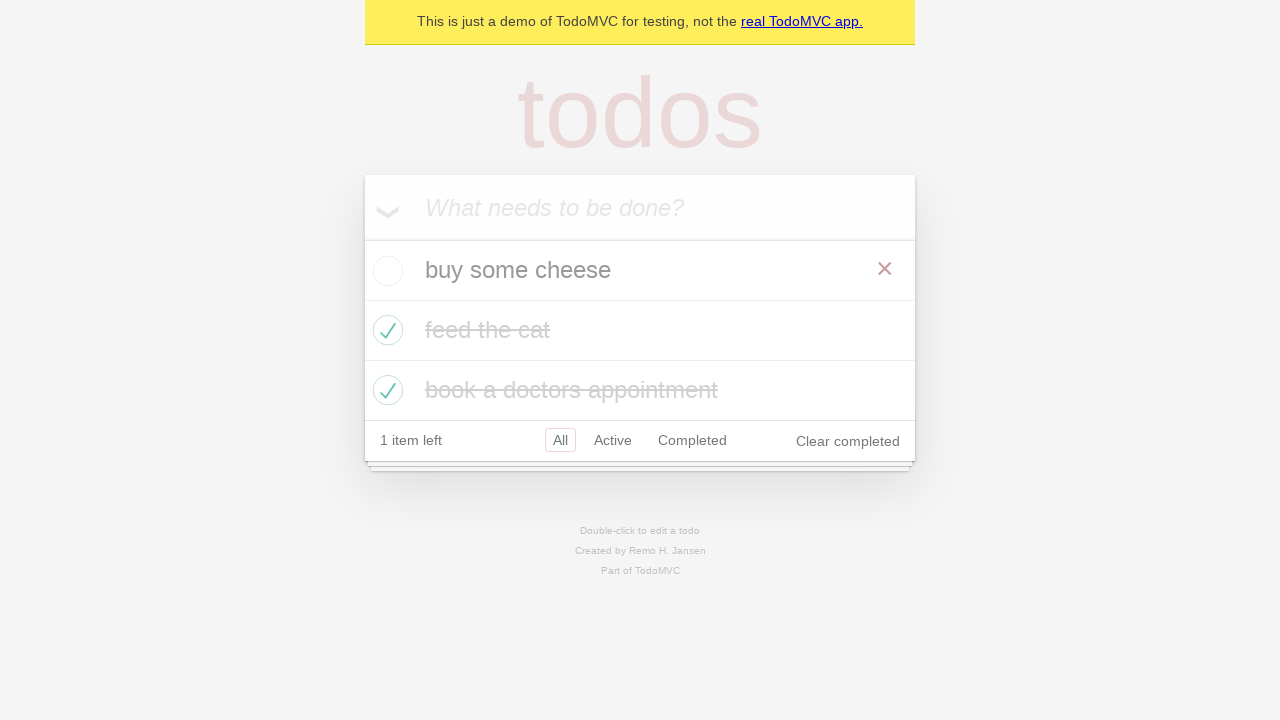

Checked the first todo item again at (385, 271) on internal:testid=[data-testid="todo-item"s] >> nth=0 >> internal:role=checkbox
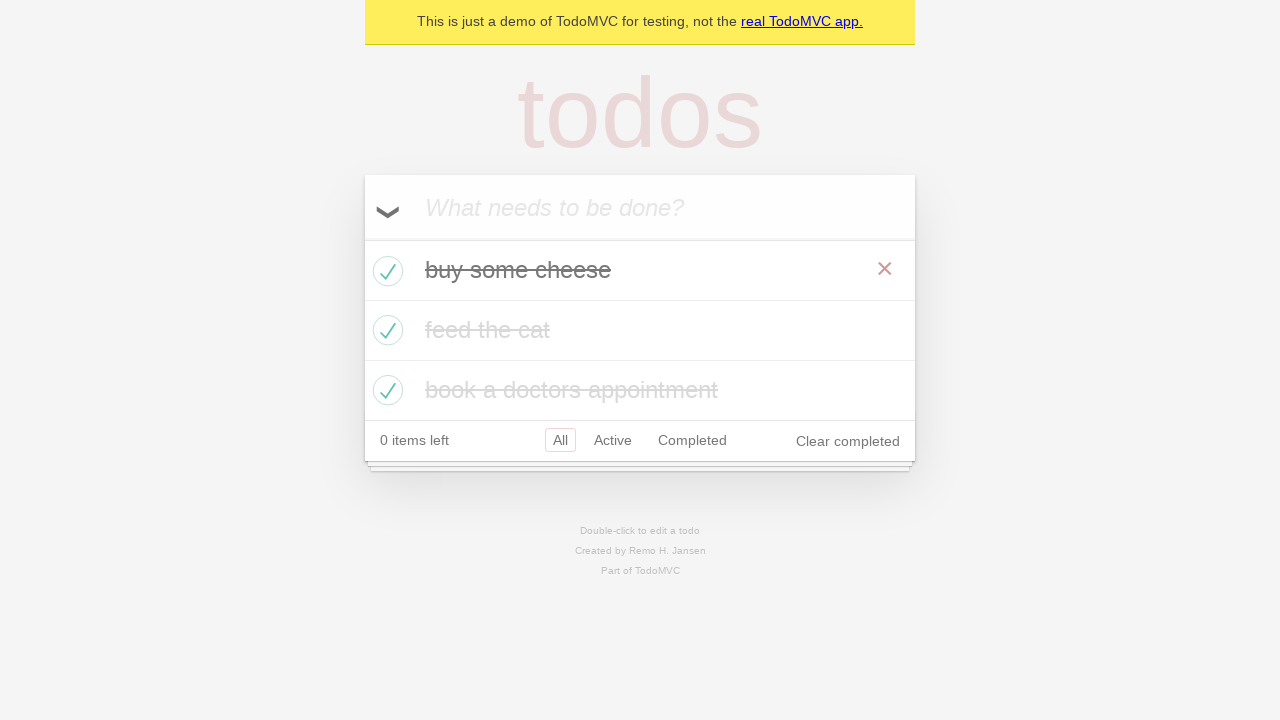

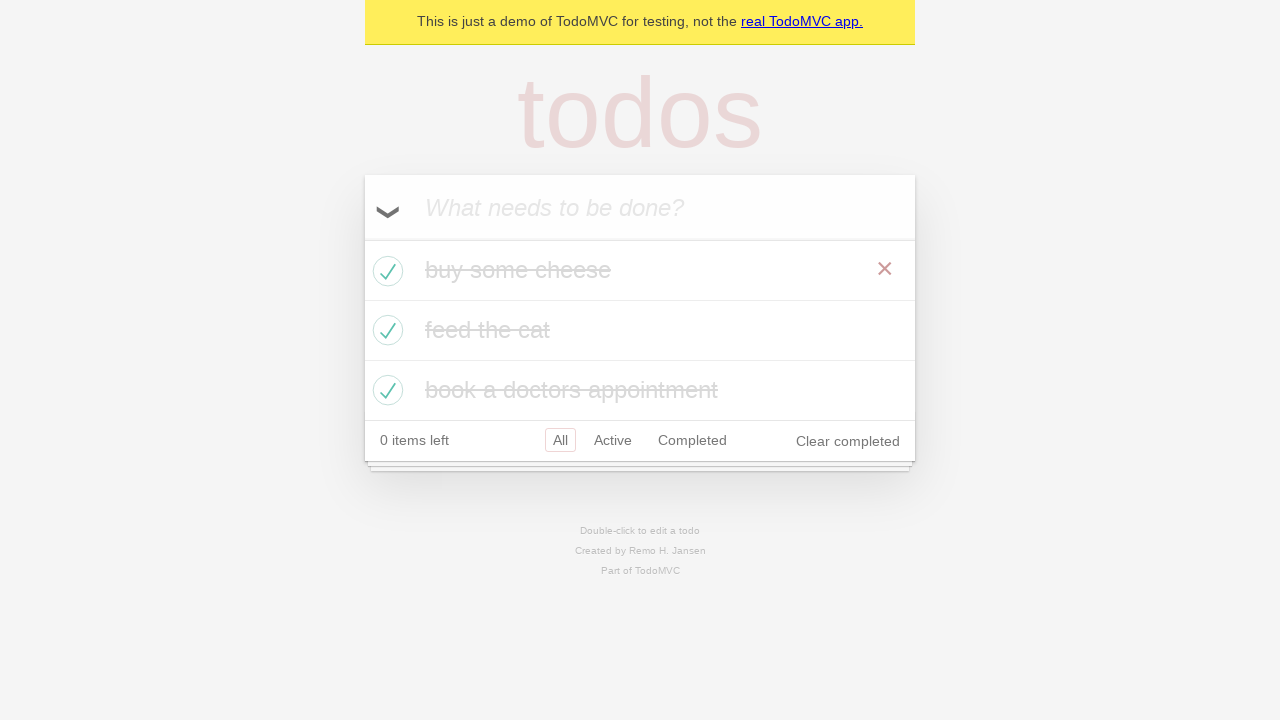